Tests slider interaction by moving the slider element to a specific position using mouse actions

Starting URL: https://demoqa.com/slider/

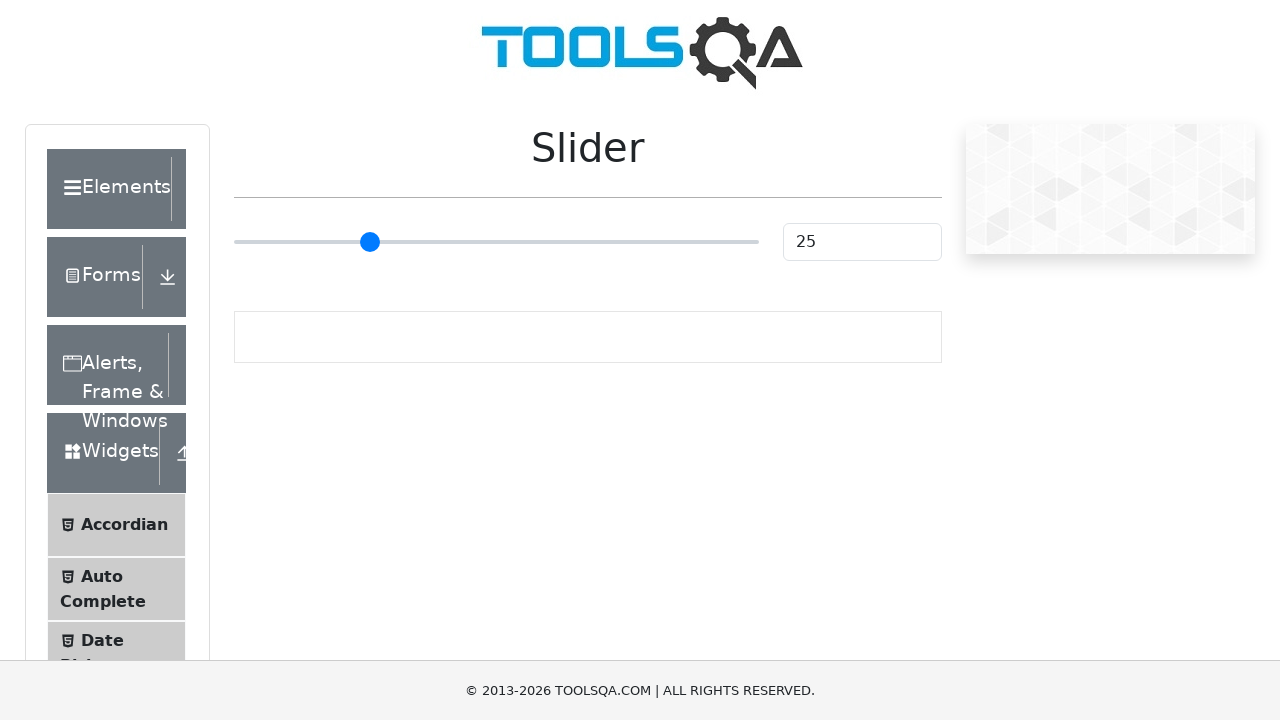

Located the slider element
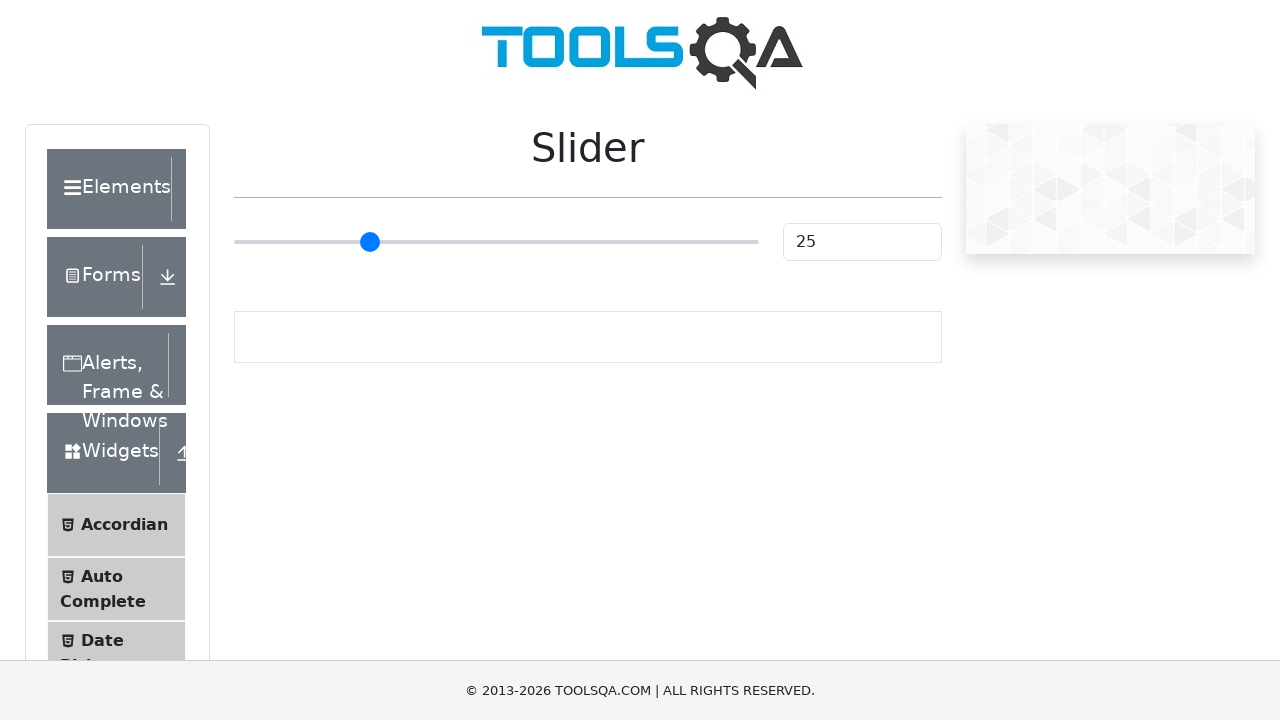

Hovered over the slider element at (496, 242) on xpath=//input[@type='range']
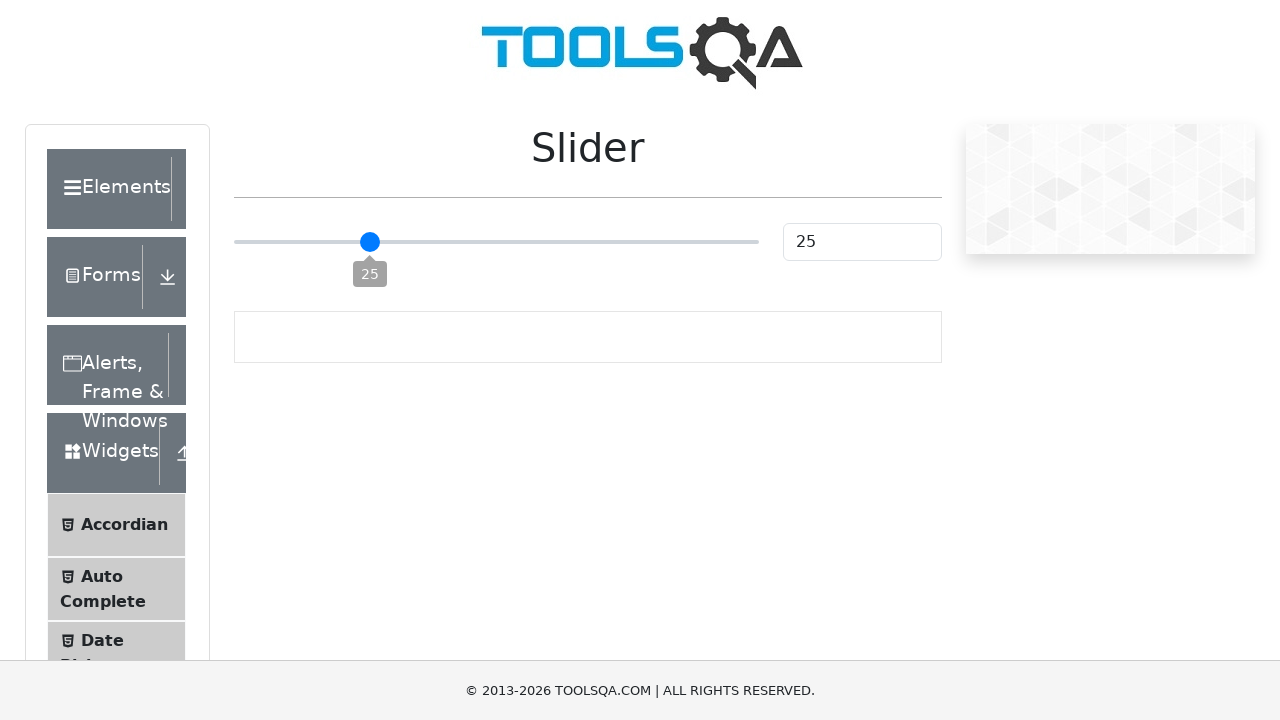

Moved mouse to slider position with 50 pixel horizontal offset at (284, 223)
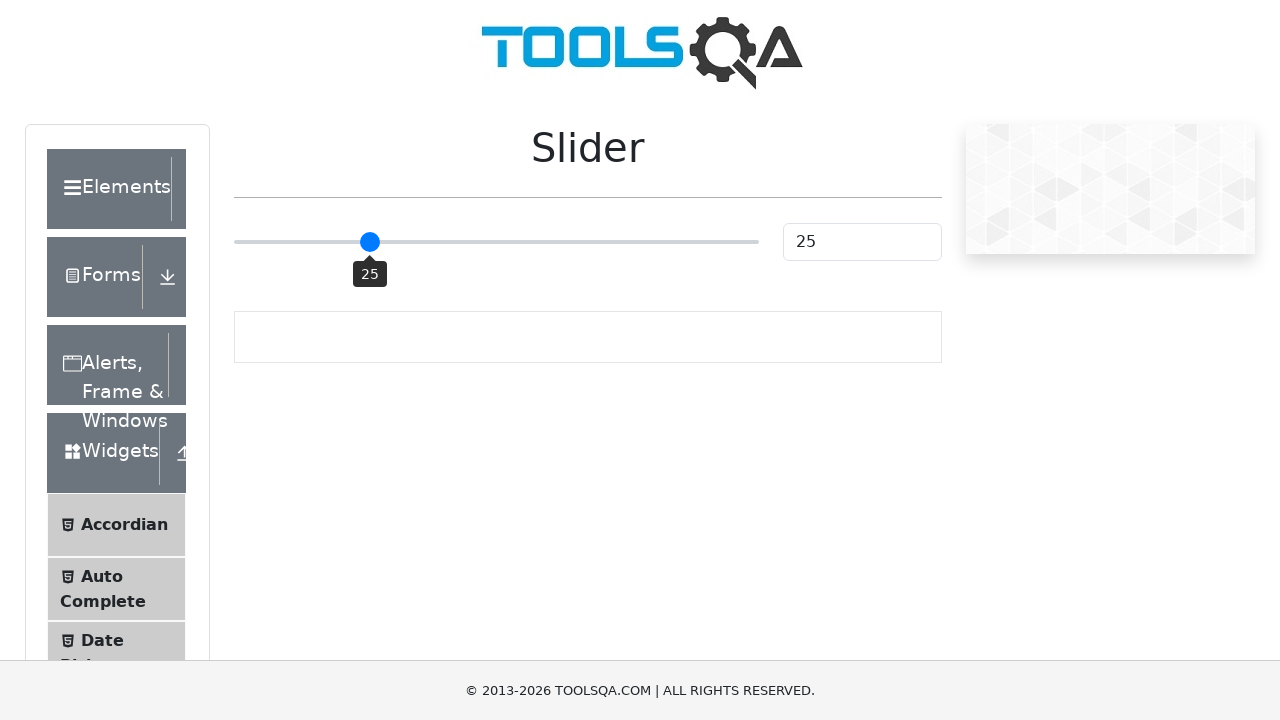

Clicked slider to set position at (496, 242) on xpath=//input[@type='range']
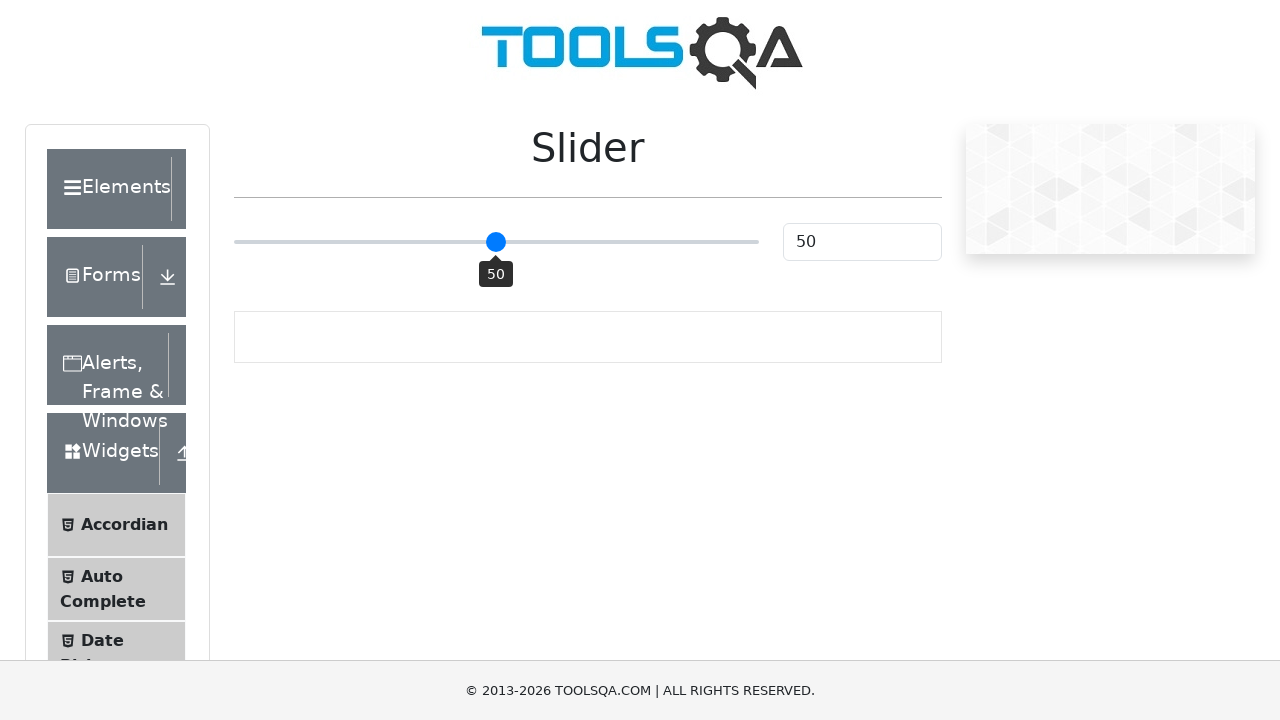

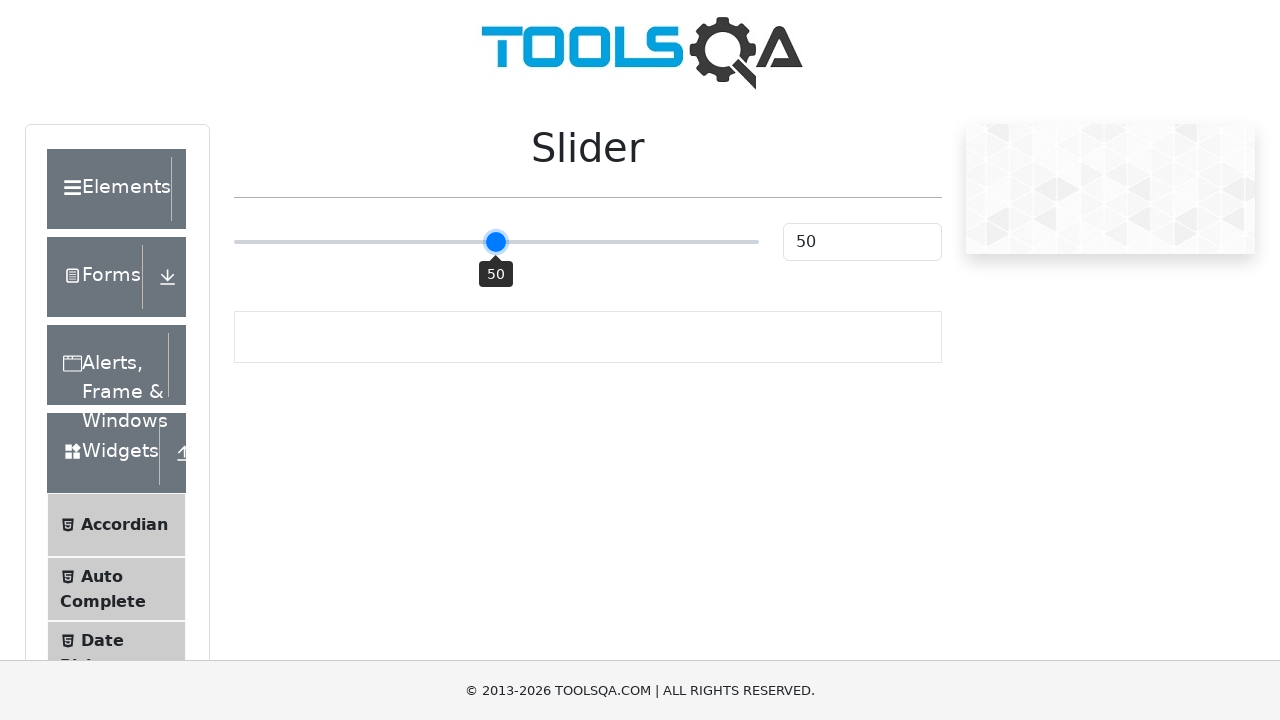